Tests FAQ accordion by clicking on question 6 and verifying the answer text about scooter charging

Starting URL: https://qa-scooter.praktikum-services.ru/

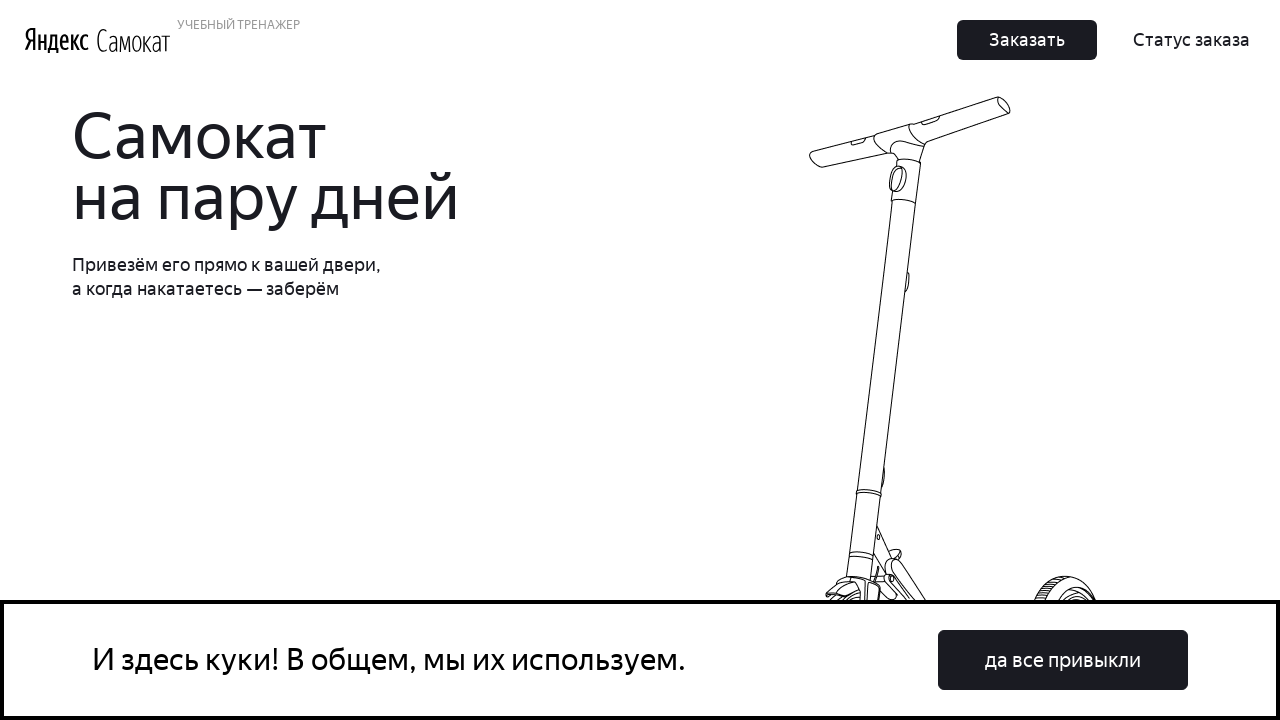

Scrolled to question 6 in FAQ accordion
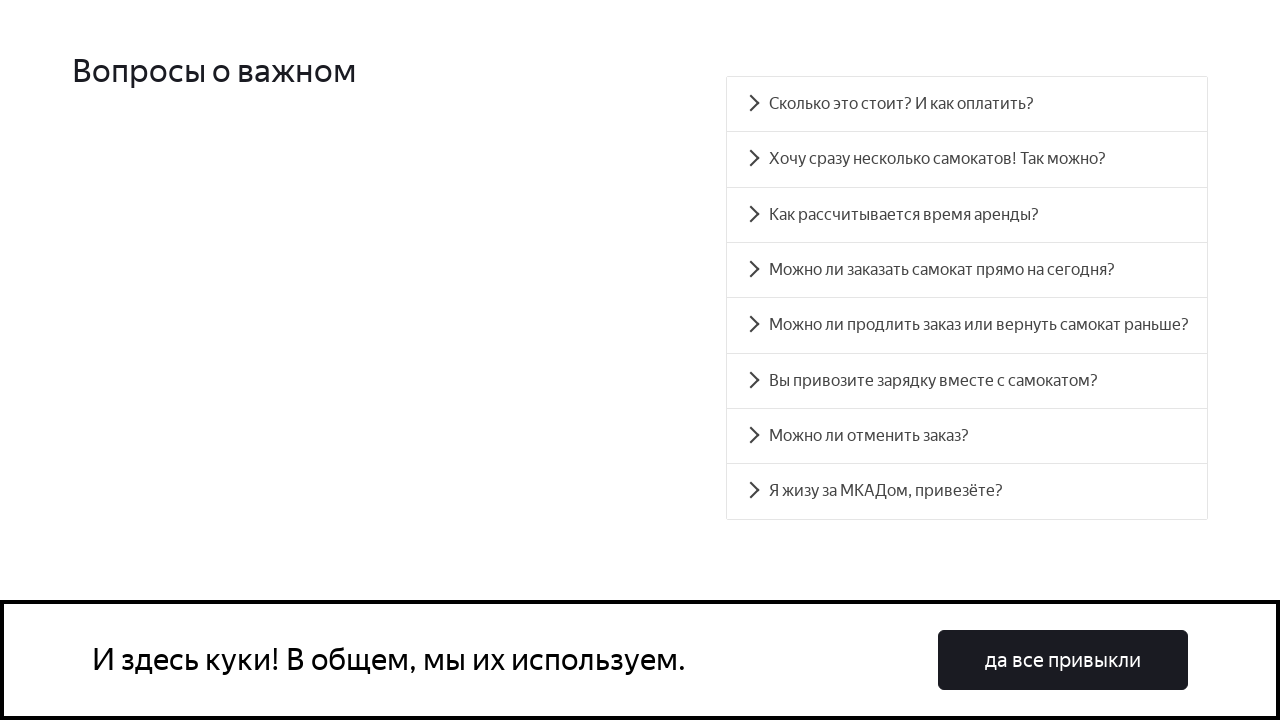

Clicked on question 6 to expand accordion at (967, 381) on #accordion__heading-5
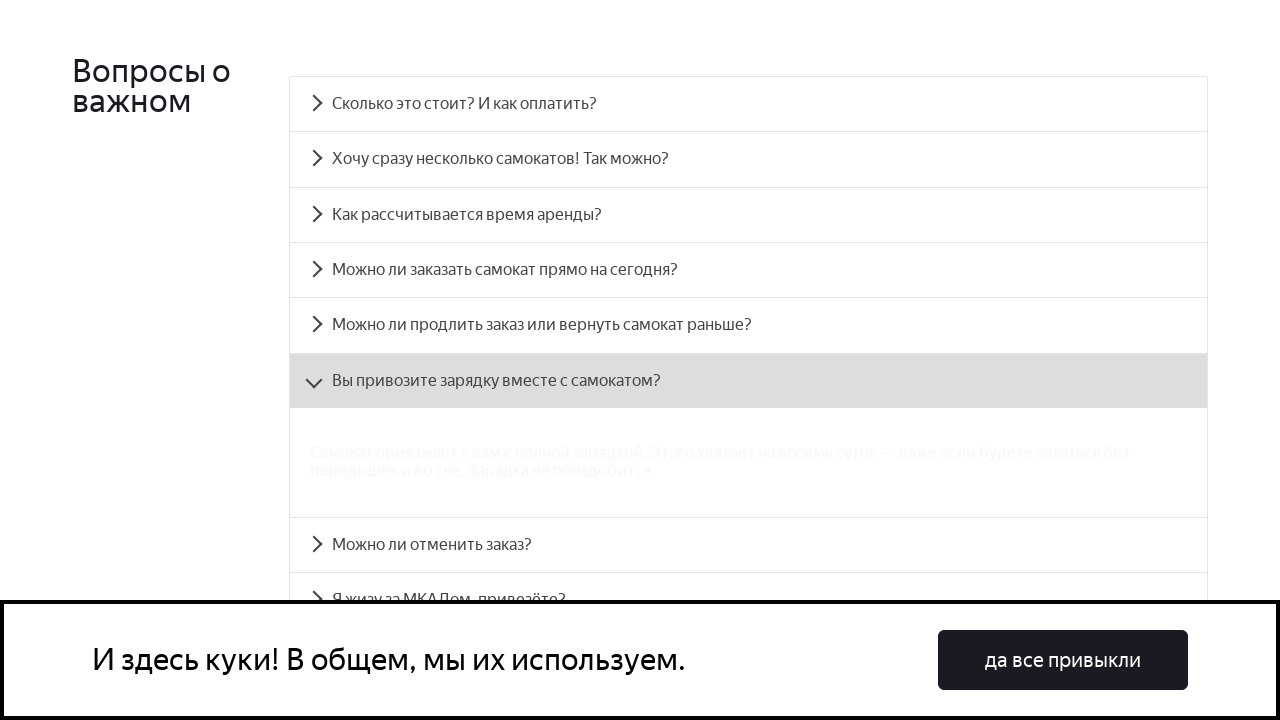

Verified answer text about scooter charging is visible
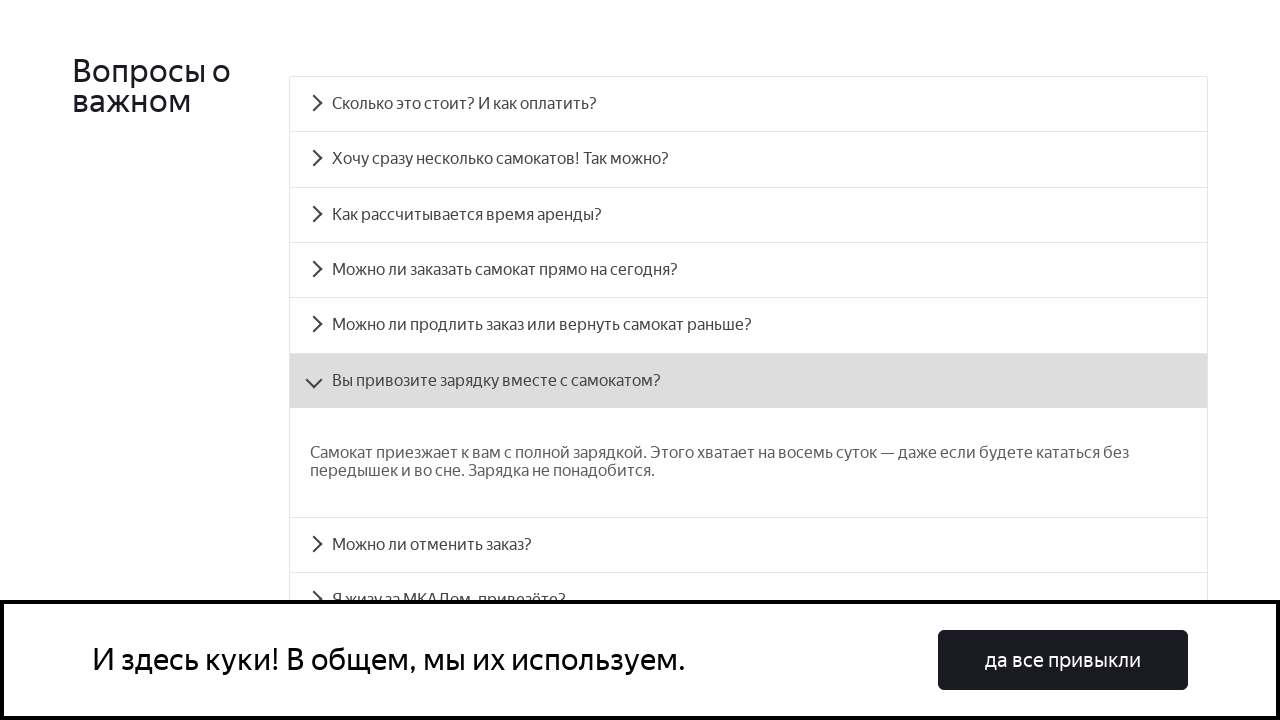

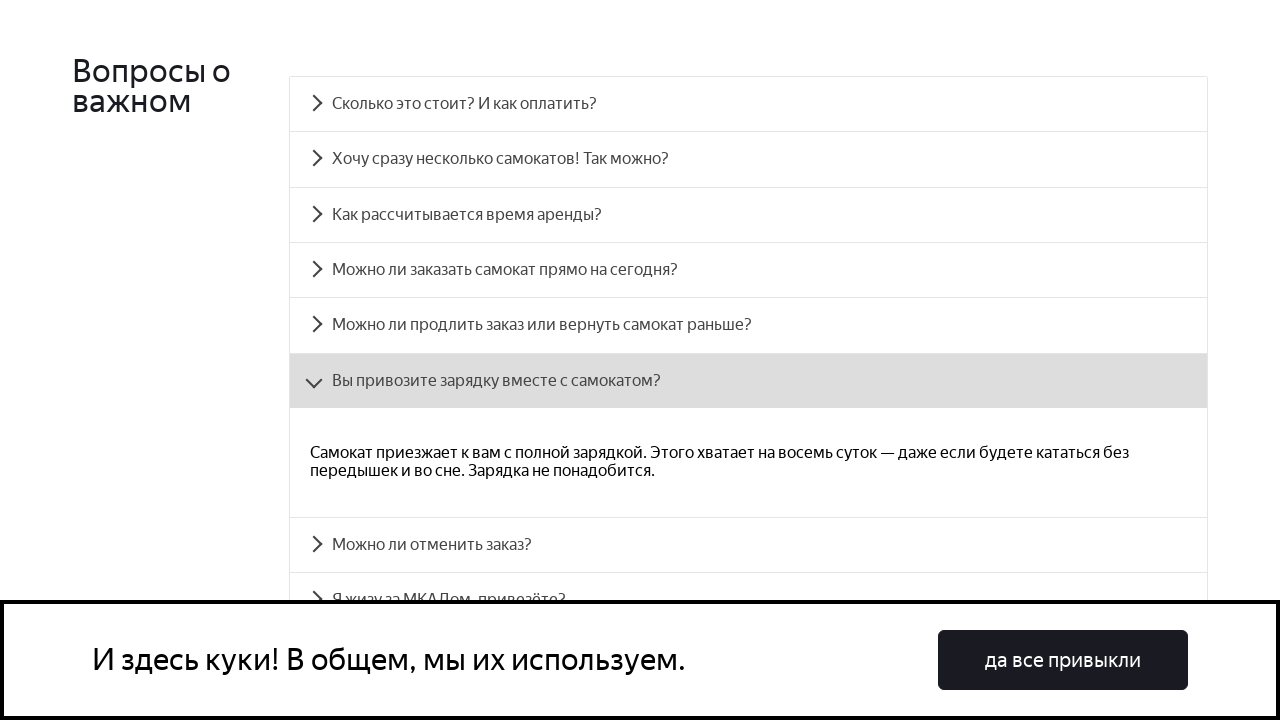